Loads a page and injects jQuery Growl library via JavaScript to display notification messages on the page, demonstrating how to add visual feedback during test execution.

Starting URL: http://the-internet.herokuapp.com

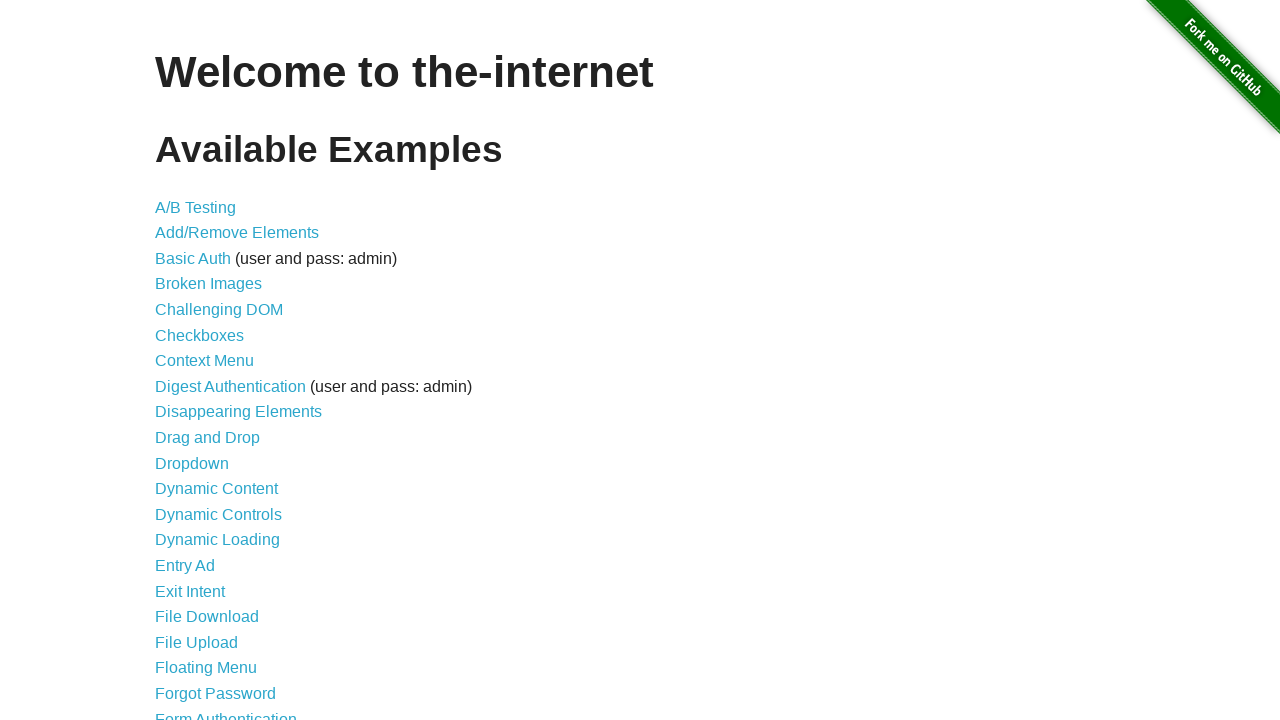

Injected jQuery library via script tag if not already present
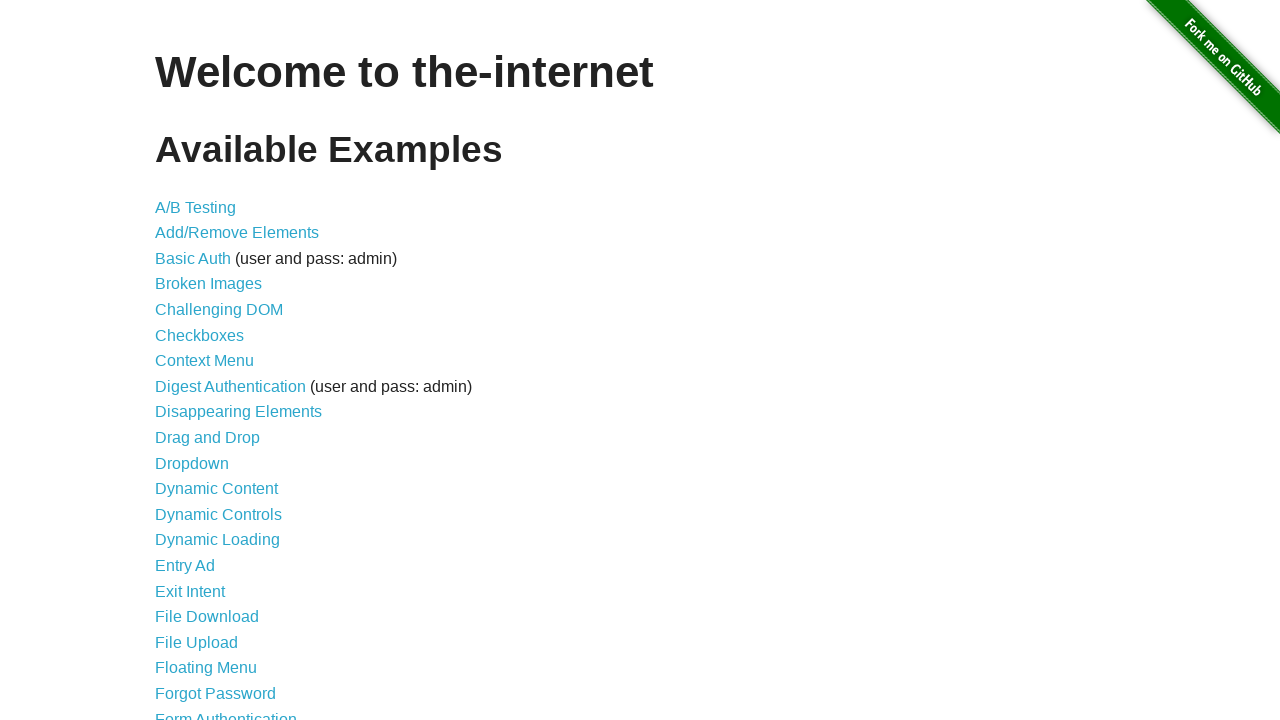

jQuery library loaded successfully
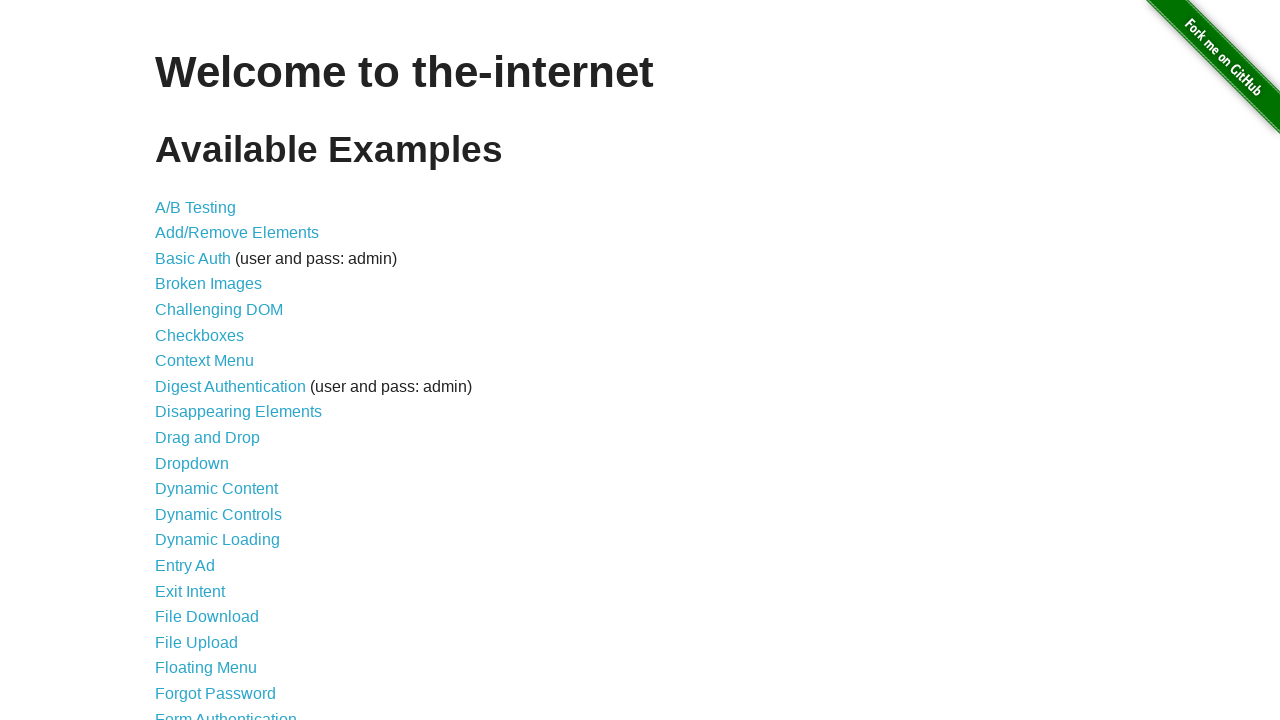

Injected jQuery Growl library via $.getScript()
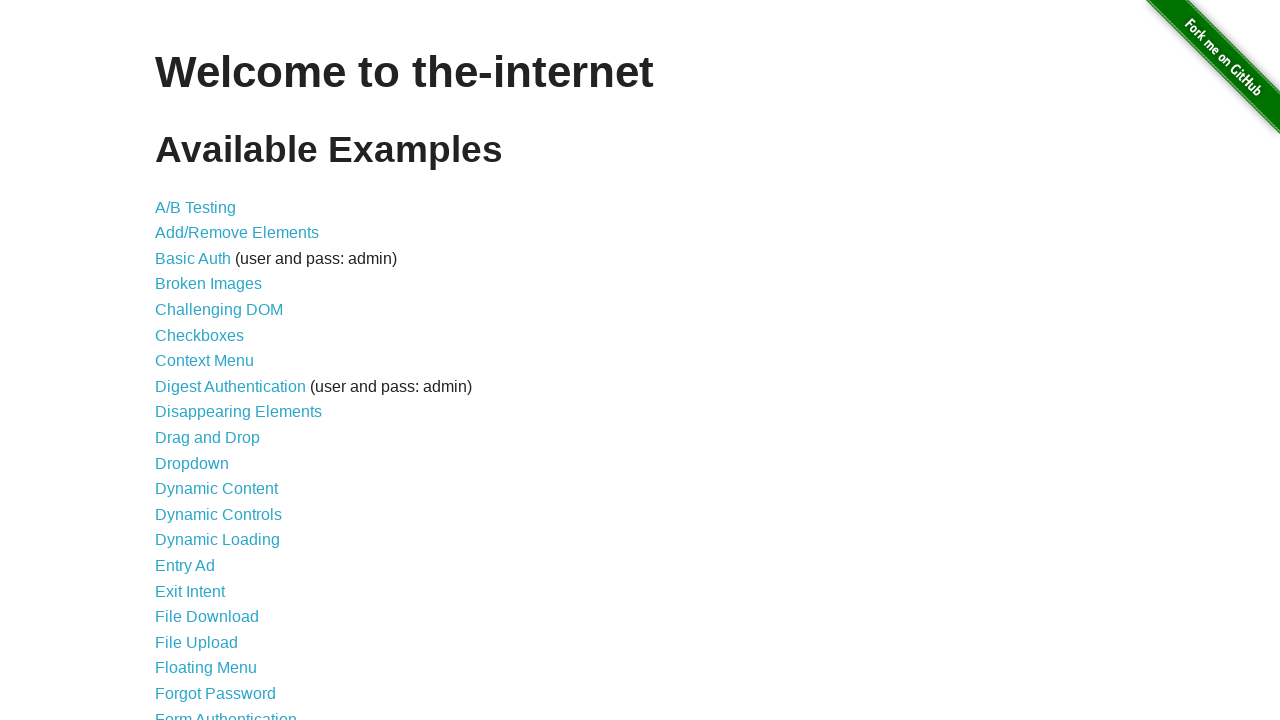

Added jQuery Growl CSS stylesheet to page head
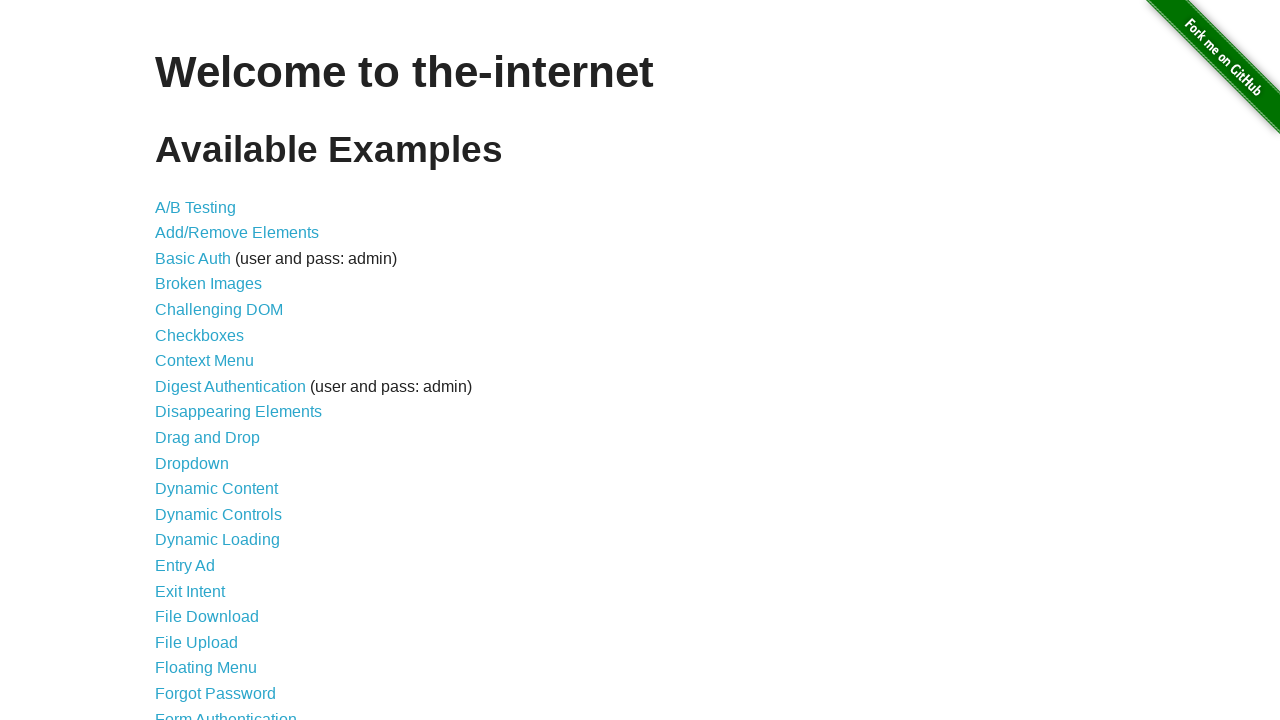

Waited 2 seconds for jQuery Growl library to fully load
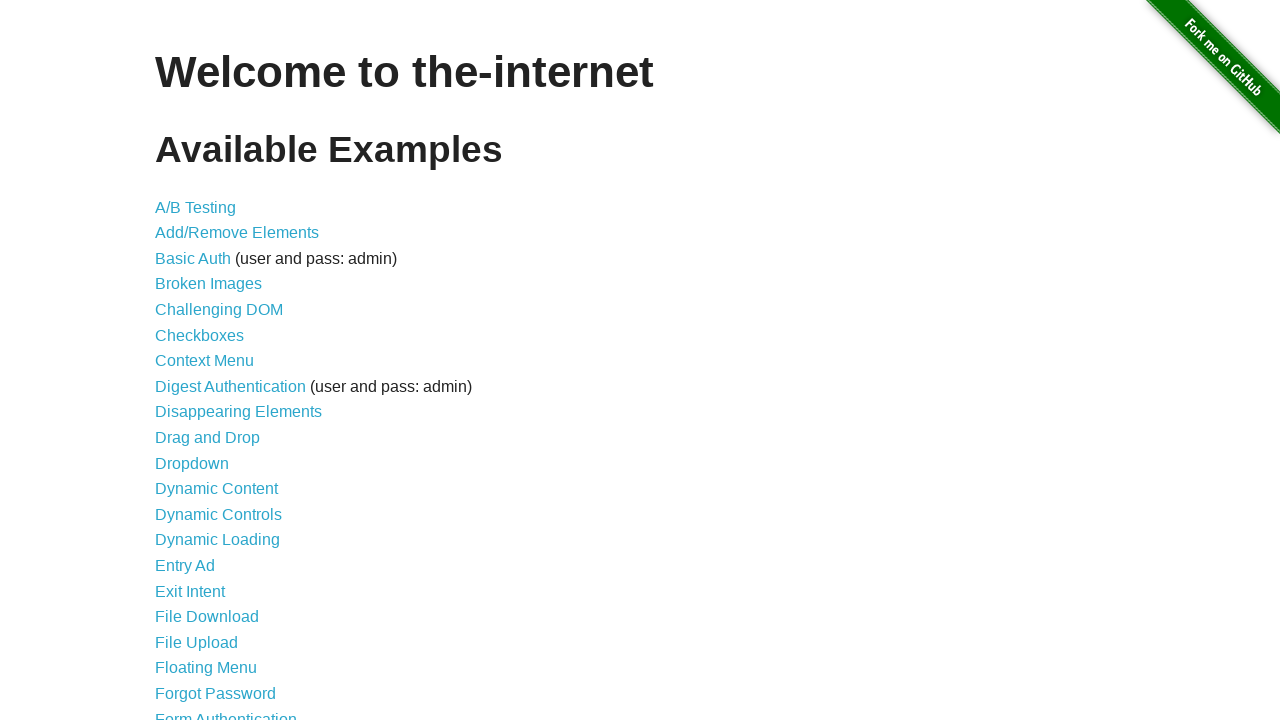

Displayed jQuery Growl notification with title 'GET' and message '/'
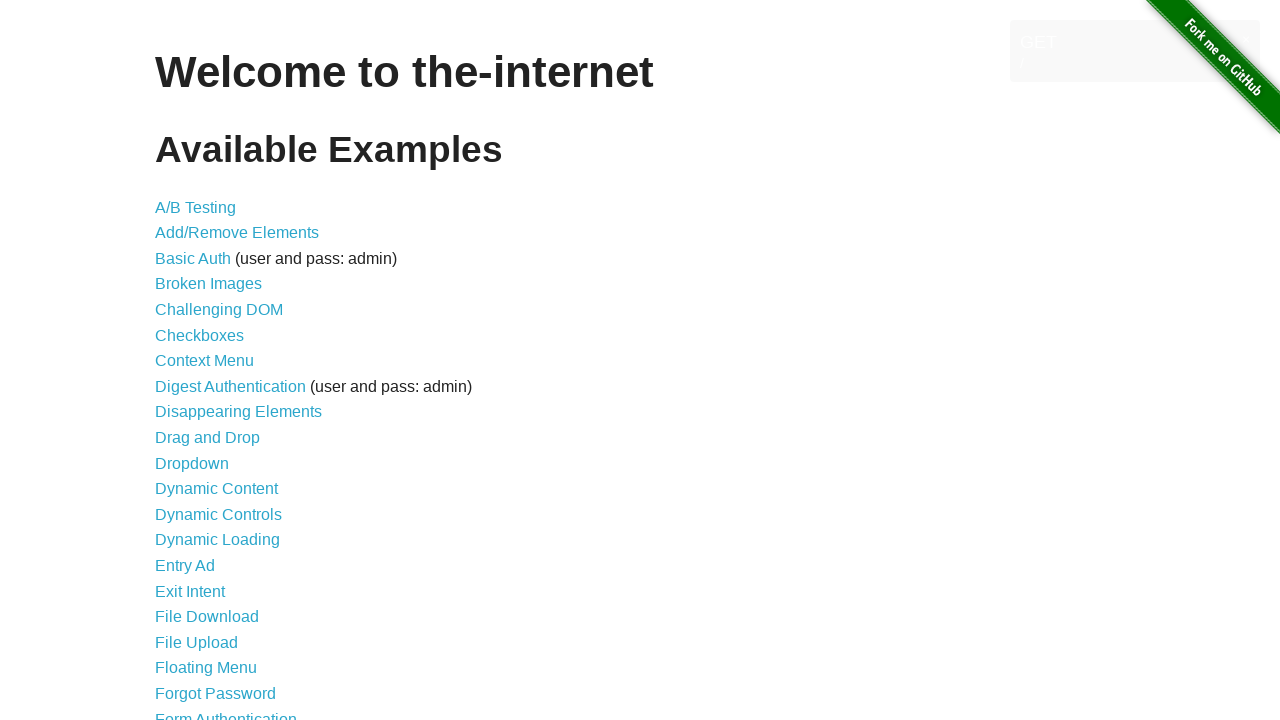

Waited 2 seconds to observe the notification on screen
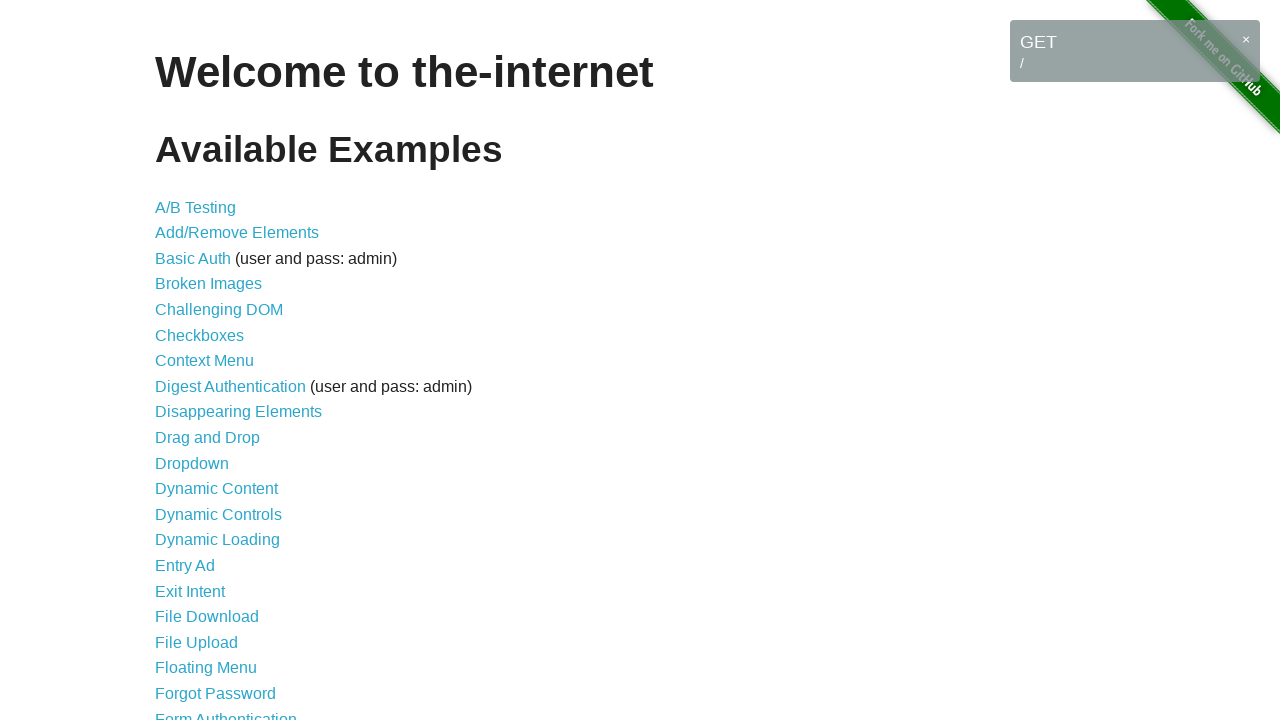

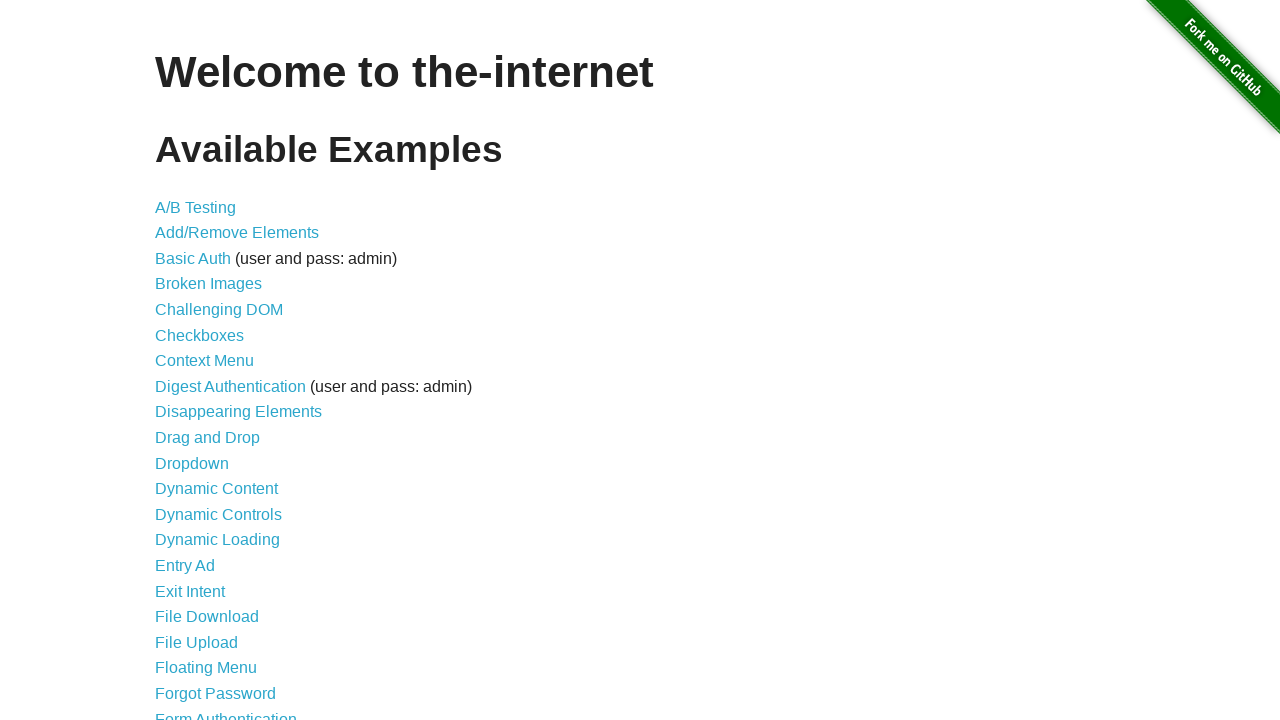